Tests a text box form by filling in name, email, and address fields, then submitting and verifying the output displays the entered data correctly

Starting URL: https://demoqa.com/text-box

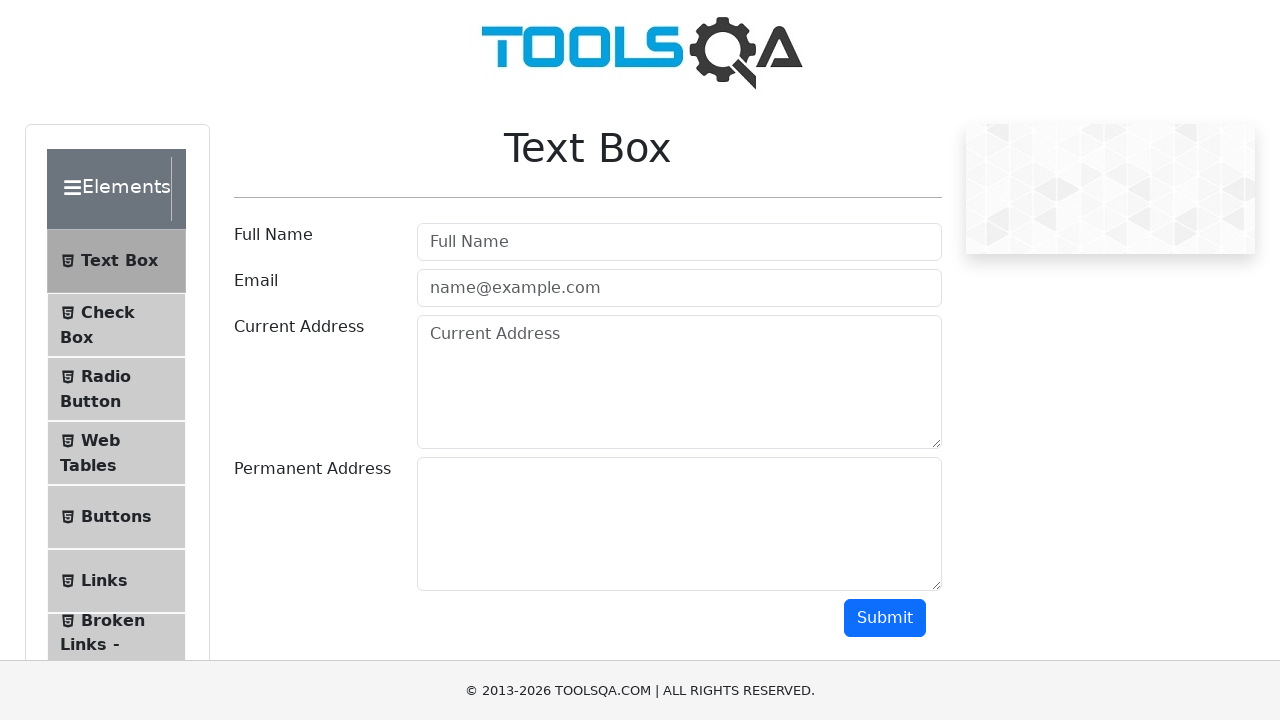

Filled name field with 'John Smith' on #userName
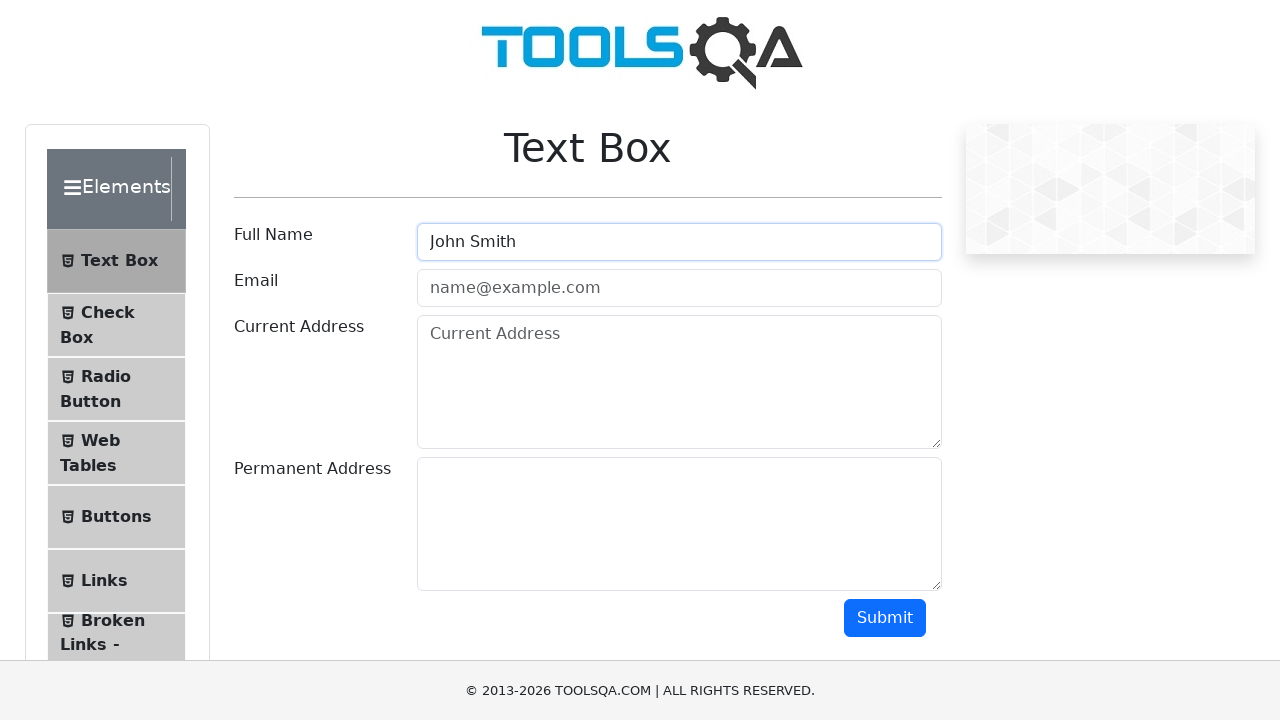

Filled email field with 'john.smith@example.com' on #userEmail
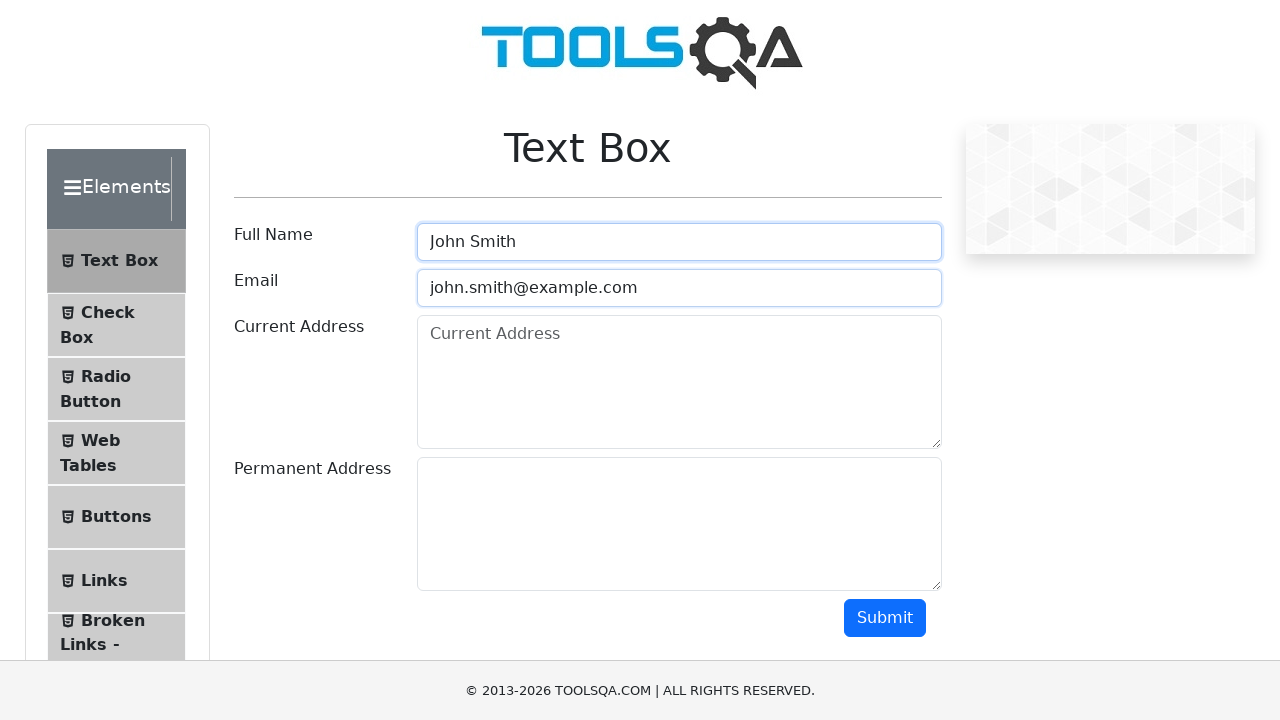

Filled current address field with '123 Main Street, Apt 4B' on #currentAddress
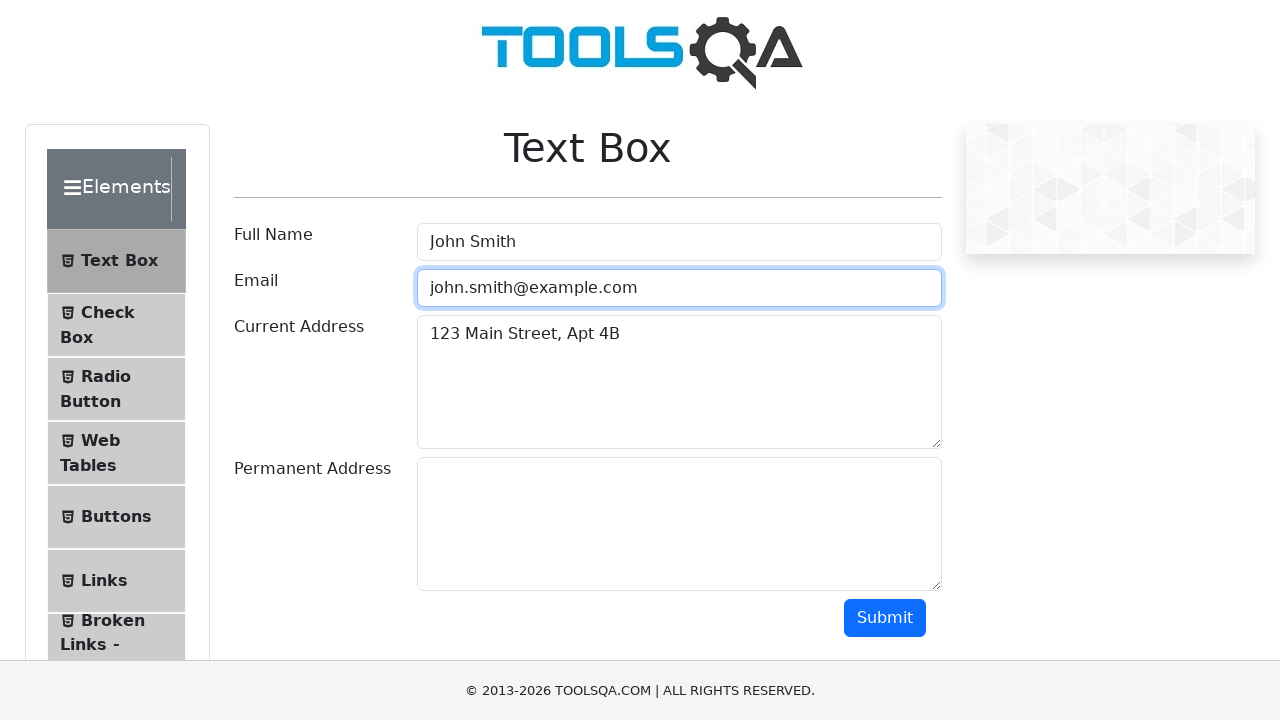

Filled permanent address field with '456 Oak Avenue, Suite 200' on #permanentAddress
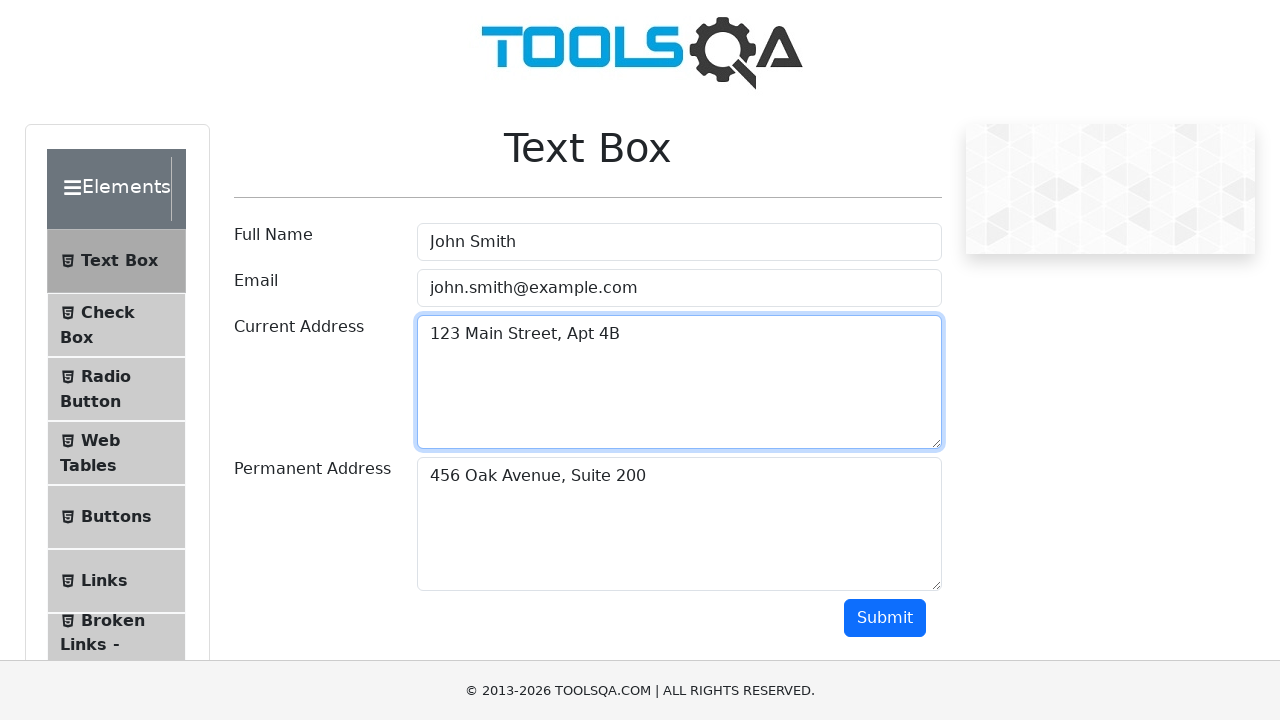

Scrolled down 500px to reveal submit button
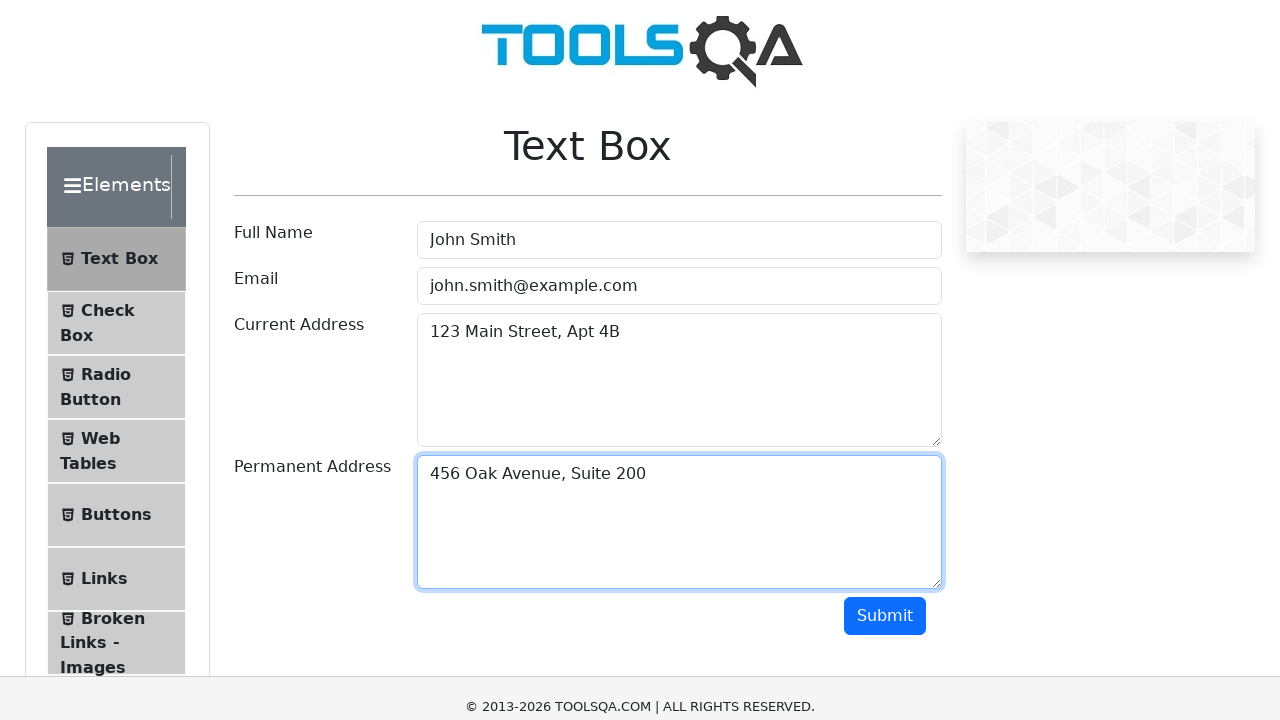

Clicked submit button to submit the form at (885, 118) on #submit
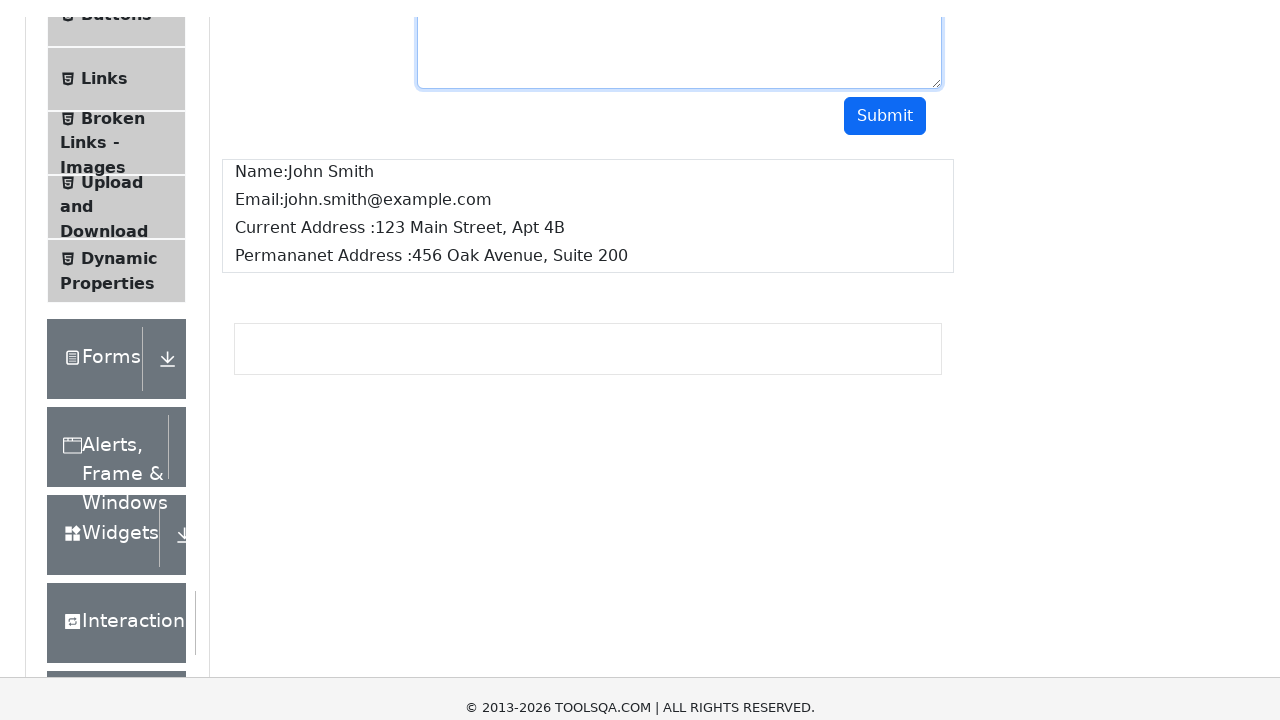

Output section became visible after form submission
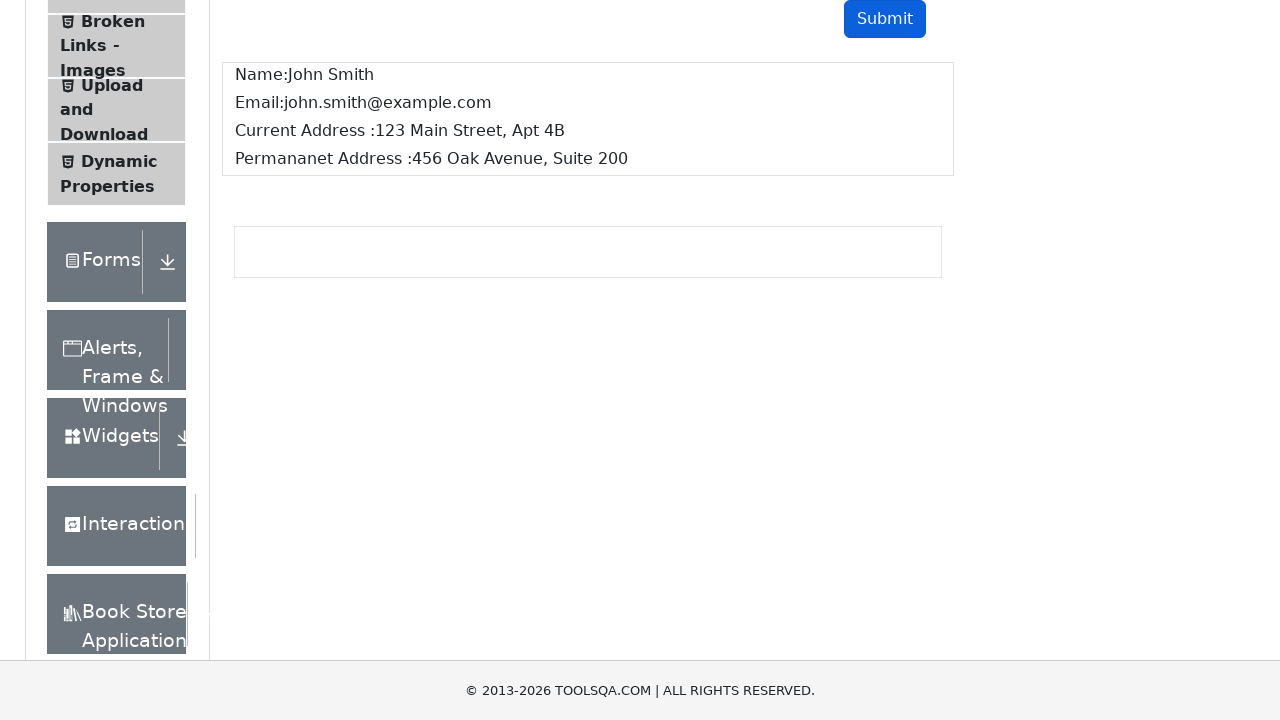

Verified name output element is present
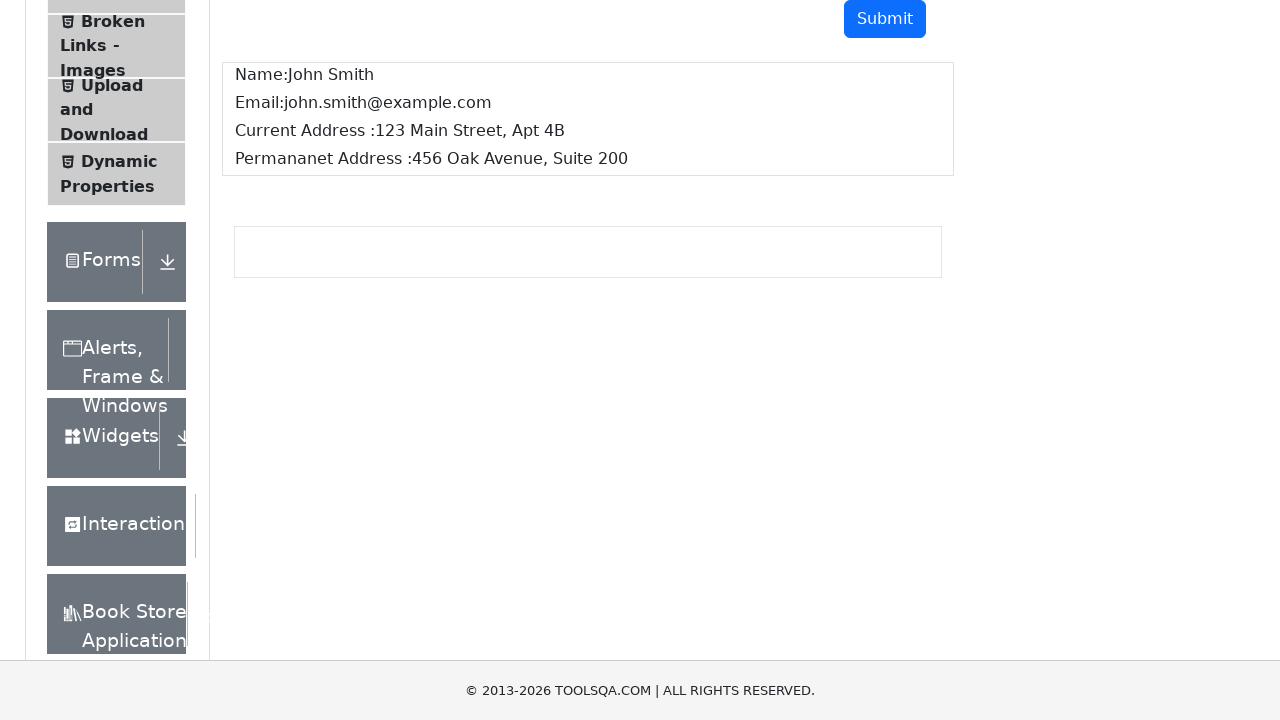

Verified email output element is present
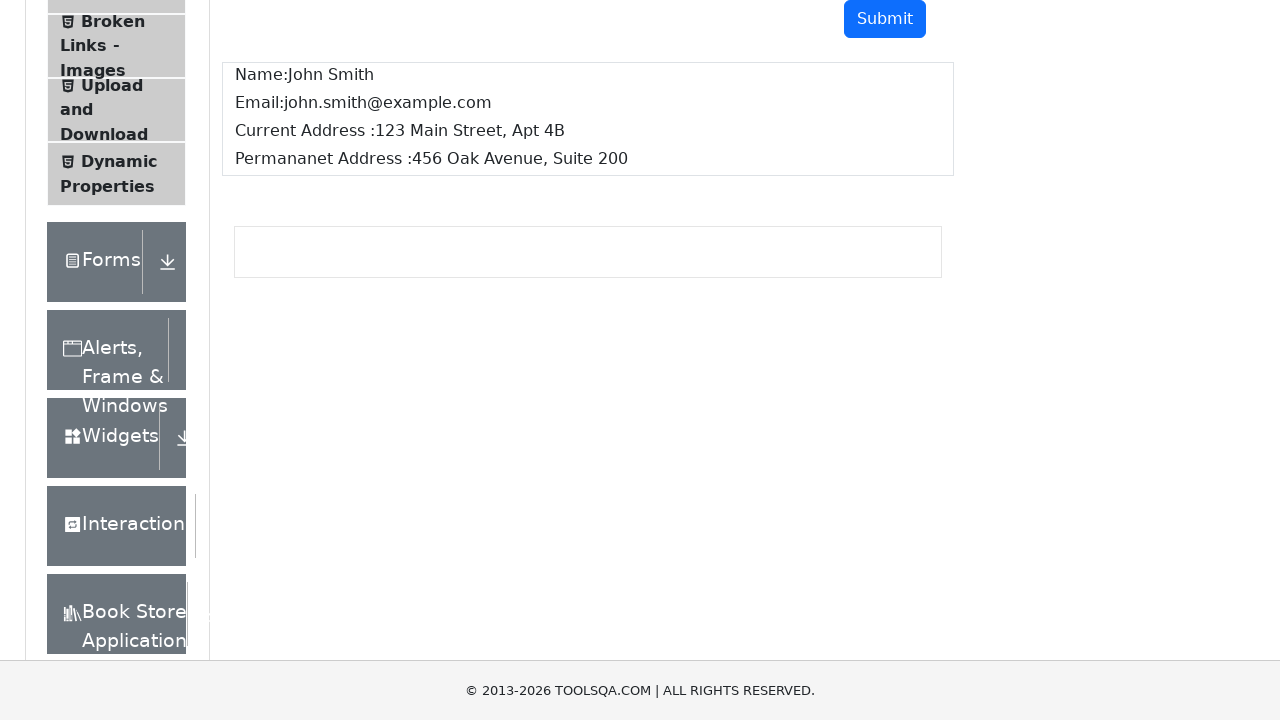

Verified current address output element is present
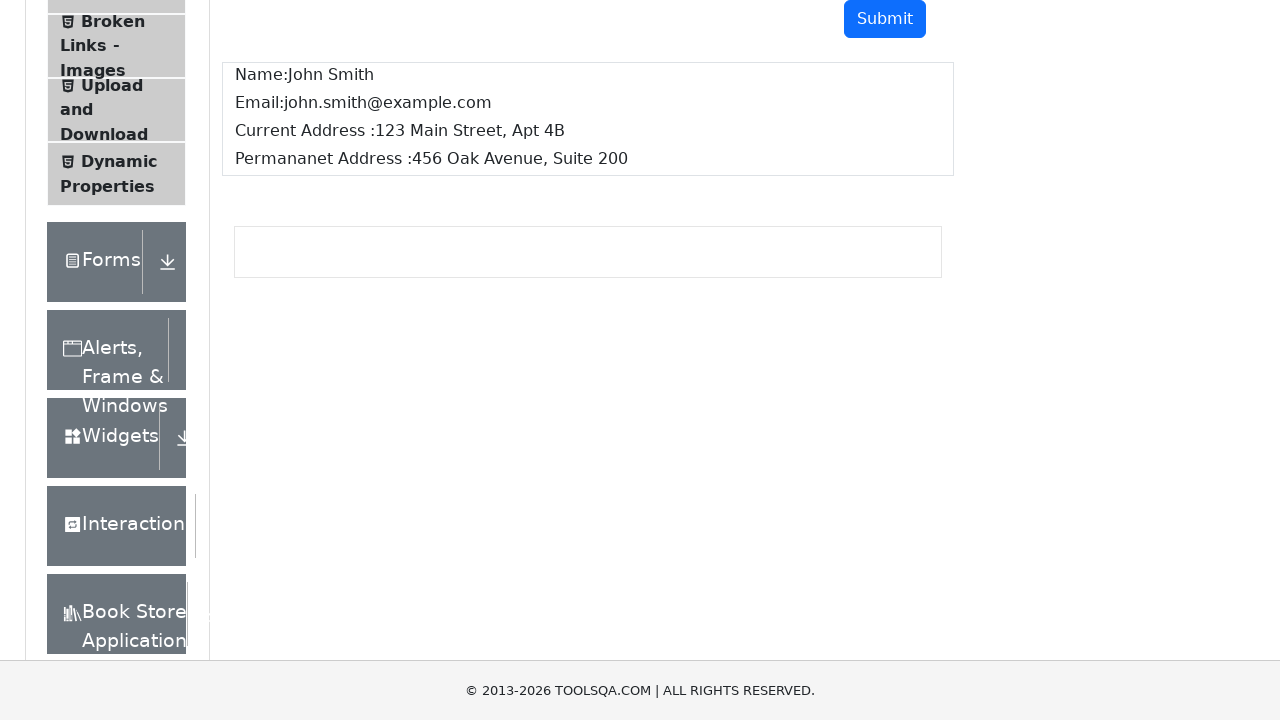

Verified permanent address output element is present
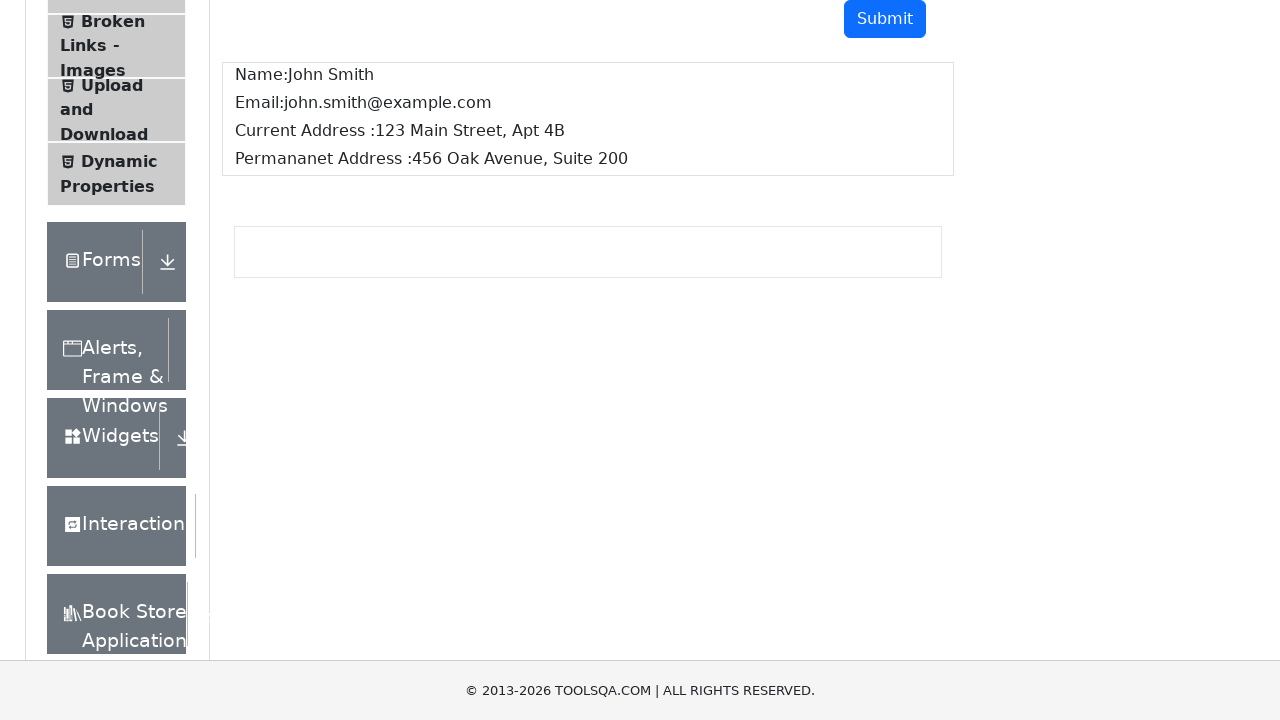

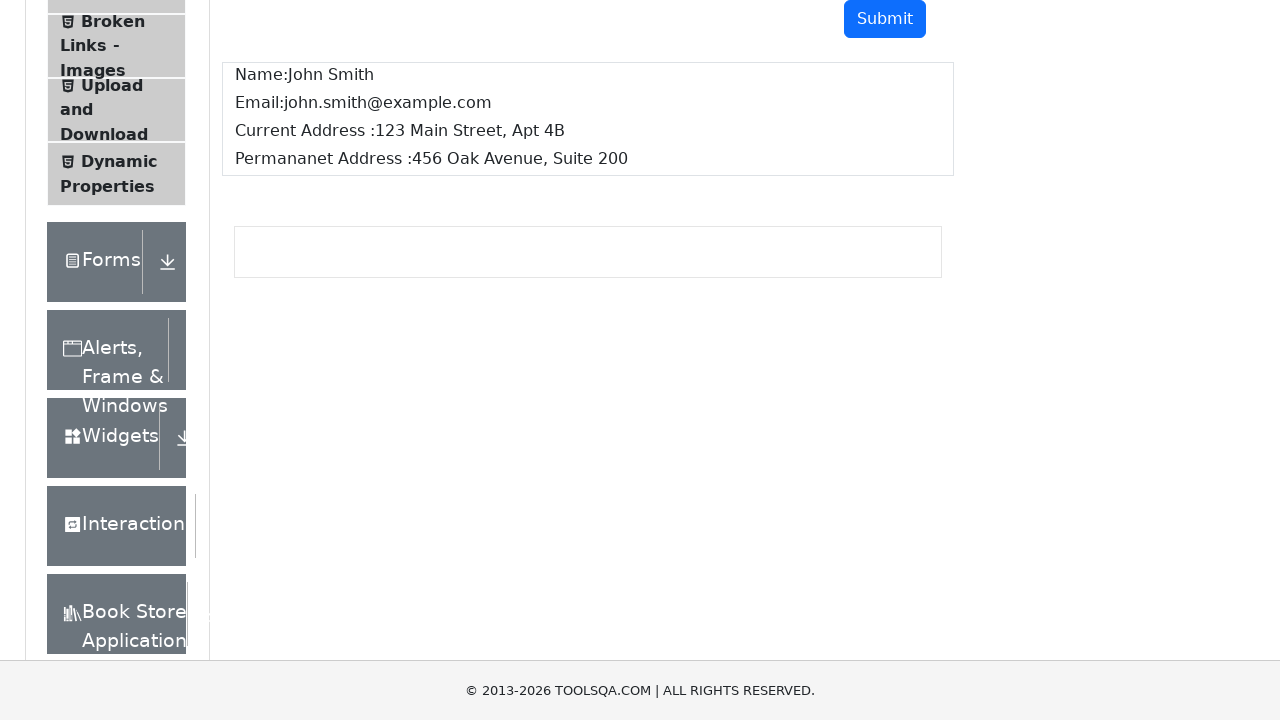